Tests the text box form on demoqa.com by filling in Full Name, Email, Current Address, and Permanent Address fields, then clicking Submit and verifying the output displays the entered values.

Starting URL: https://demoqa.com/text-box

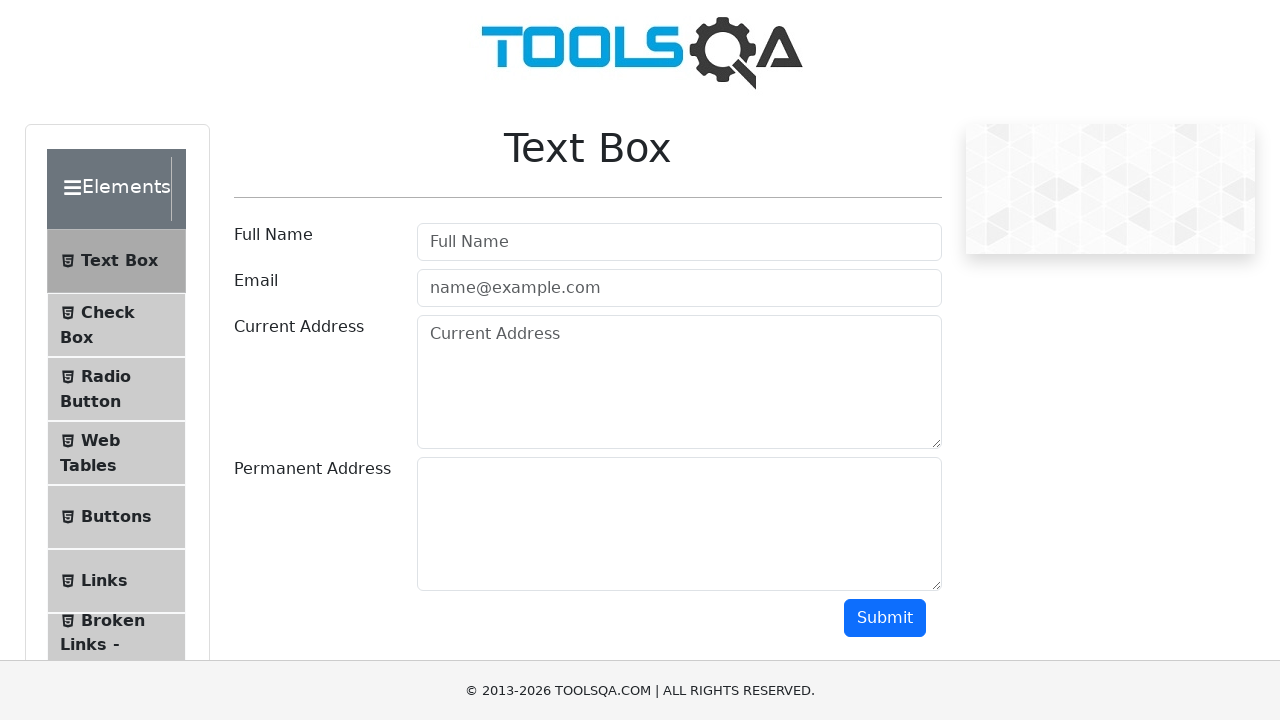

Filled Full Name field with 'tri-kota' on #userName
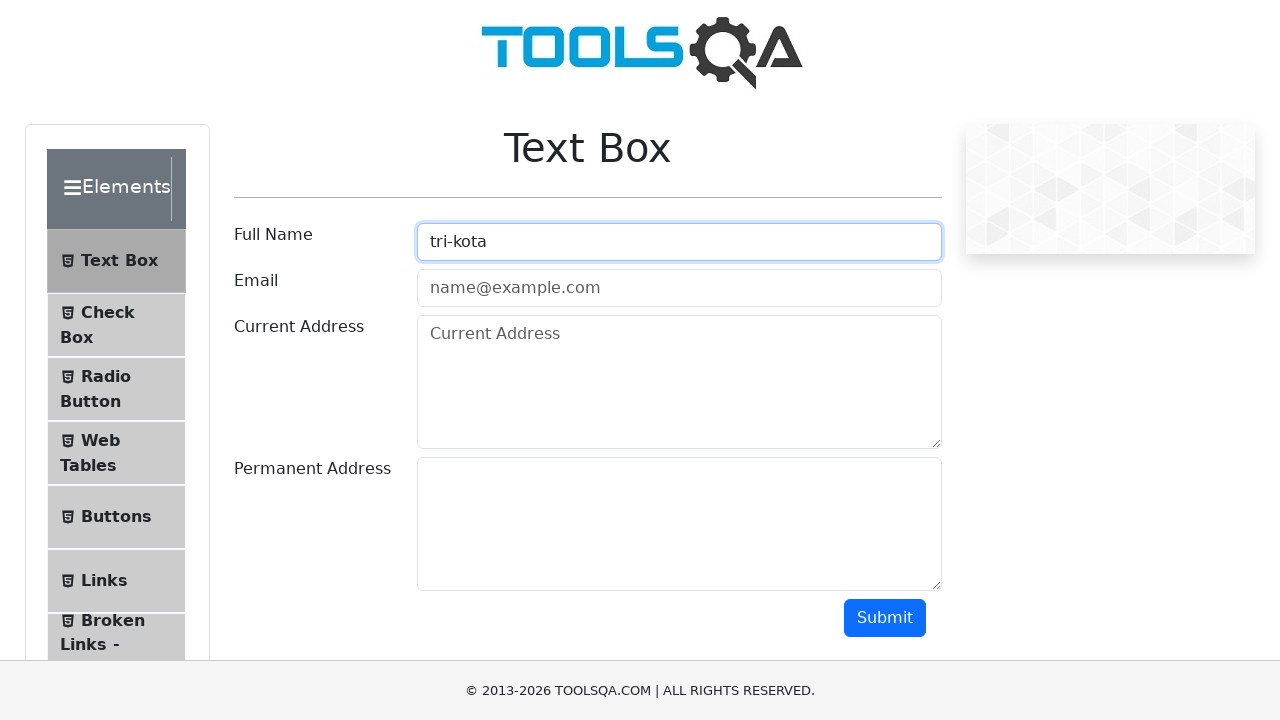

Filled Email field with 'test@gmail.com' on #userEmail
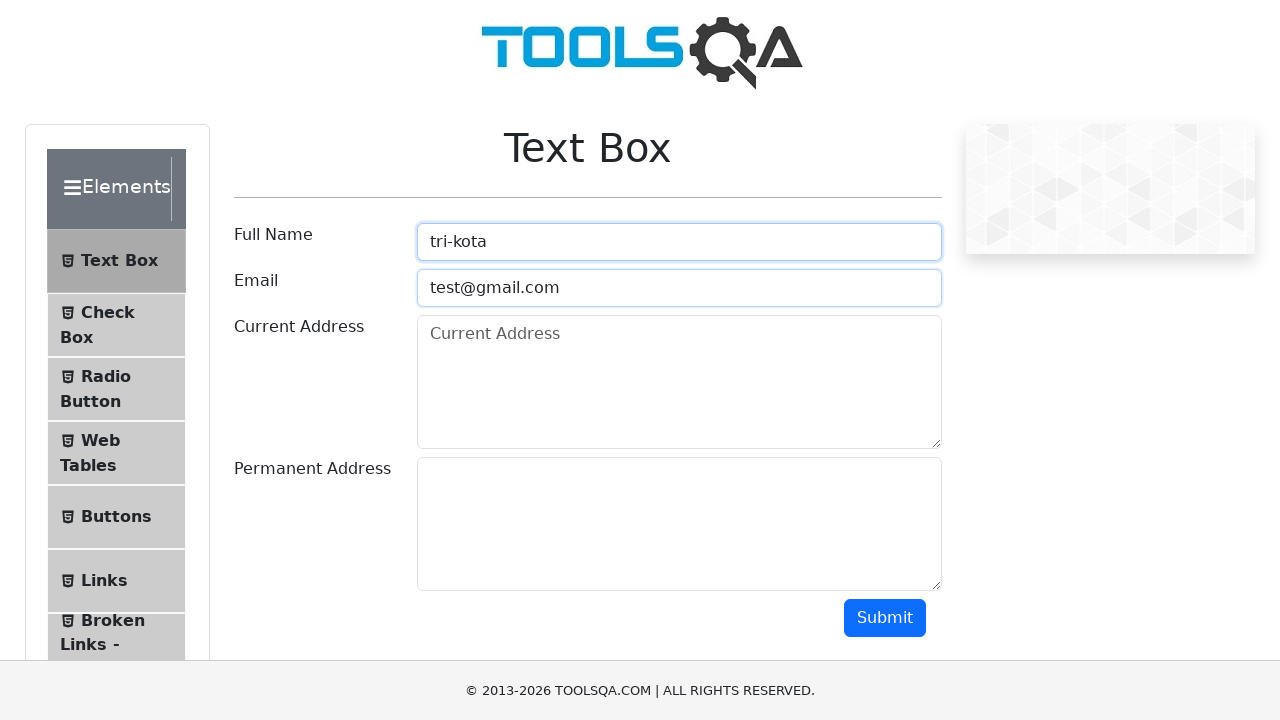

Filled Current Address field with 'test currentAddress' on #currentAddress
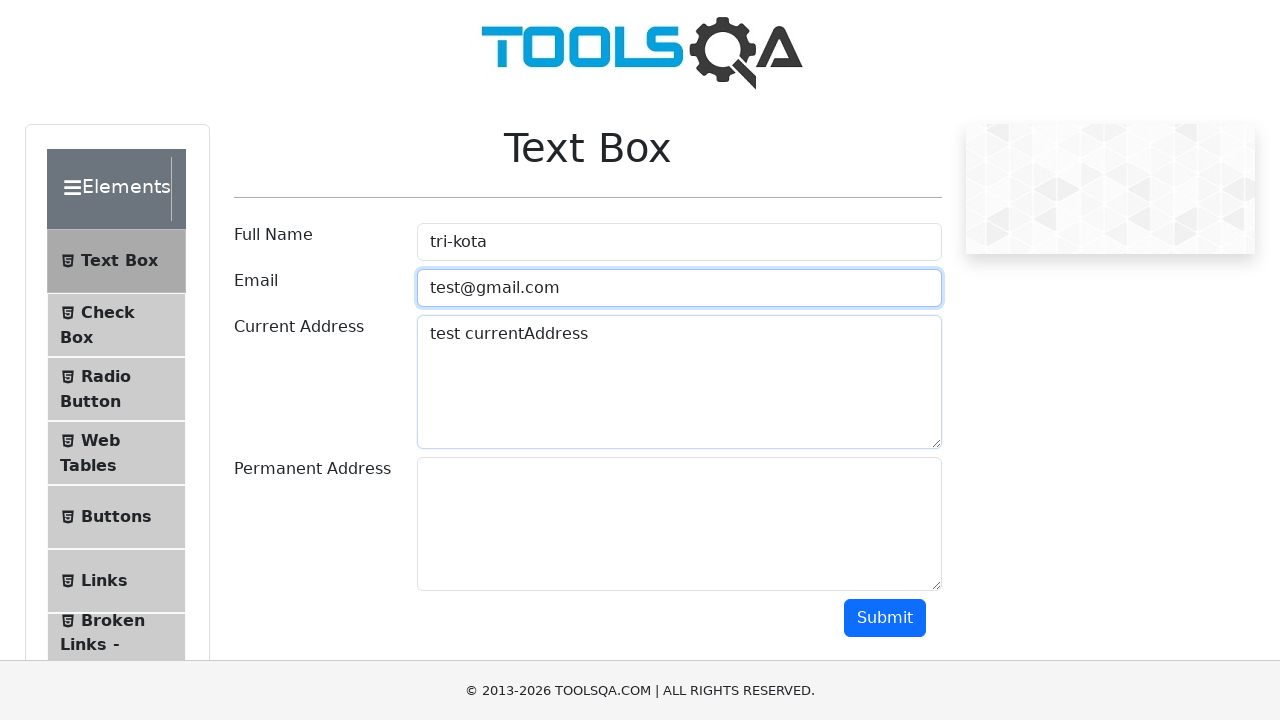

Filled Permanent Address field with 'test permanentAddress' on #permanentAddress
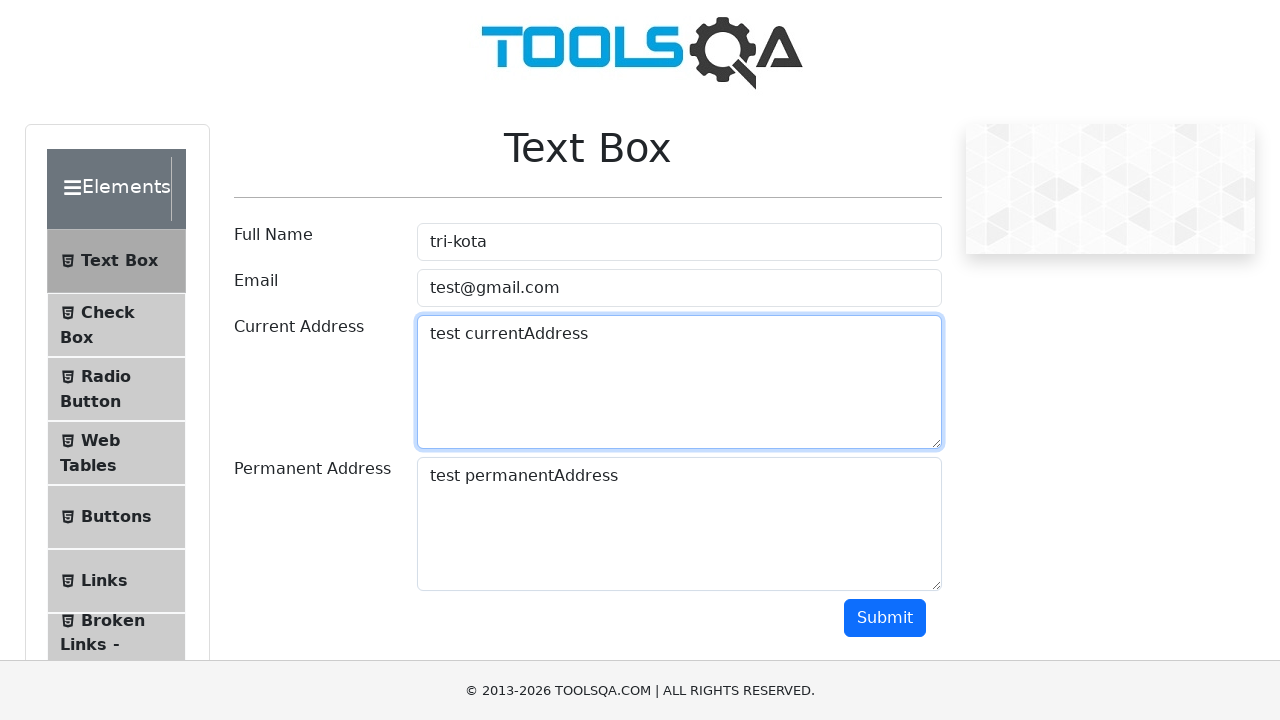

Scrolled down to make submit button visible
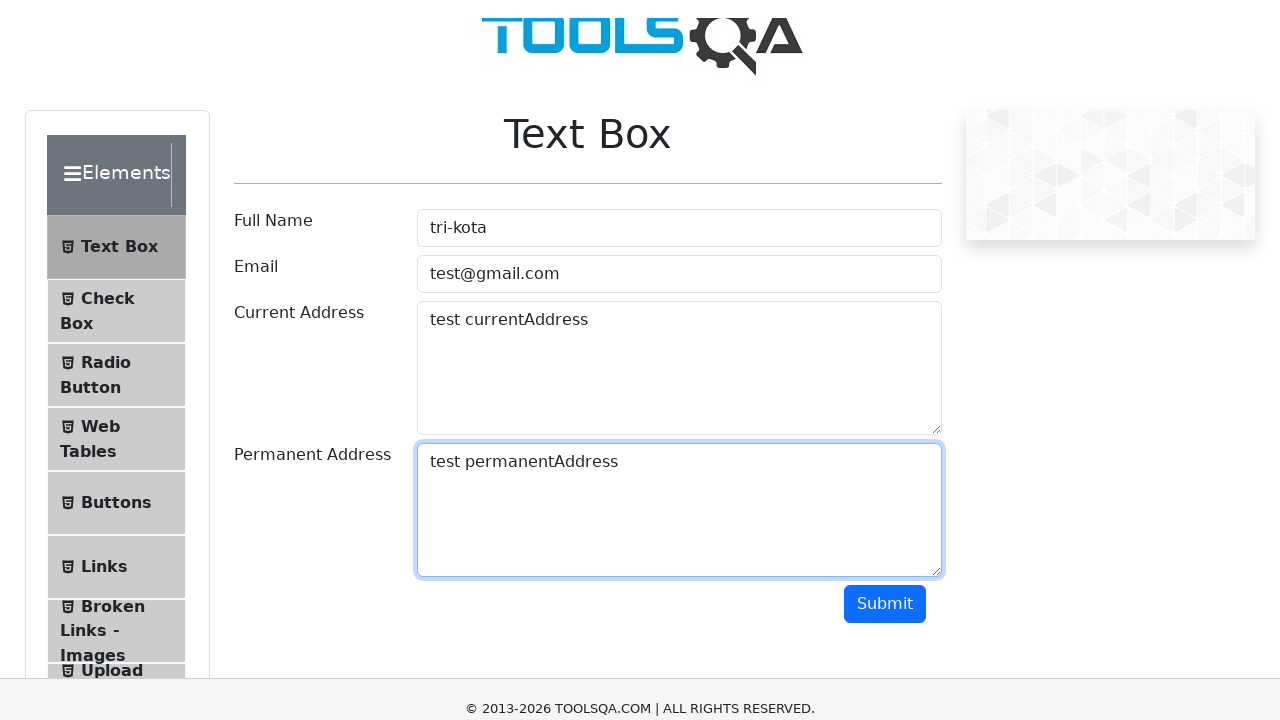

Clicked the Submit button at (885, 19) on #submit
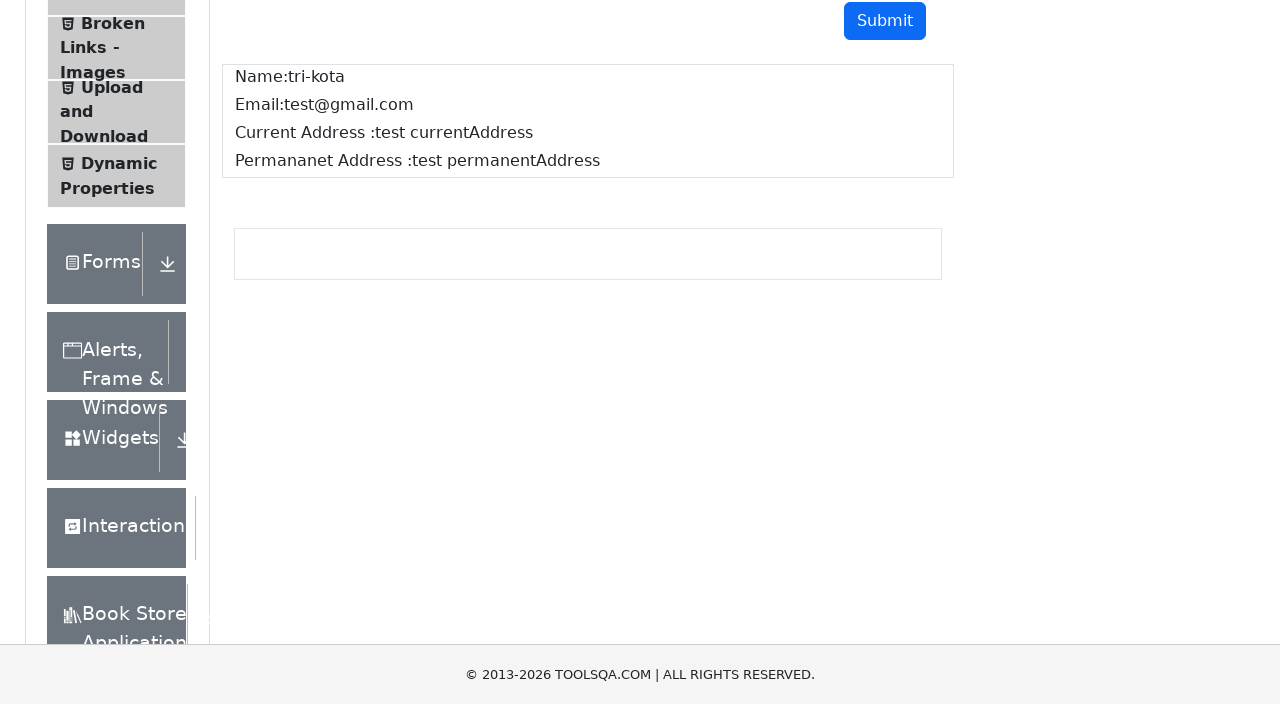

Output name field appeared
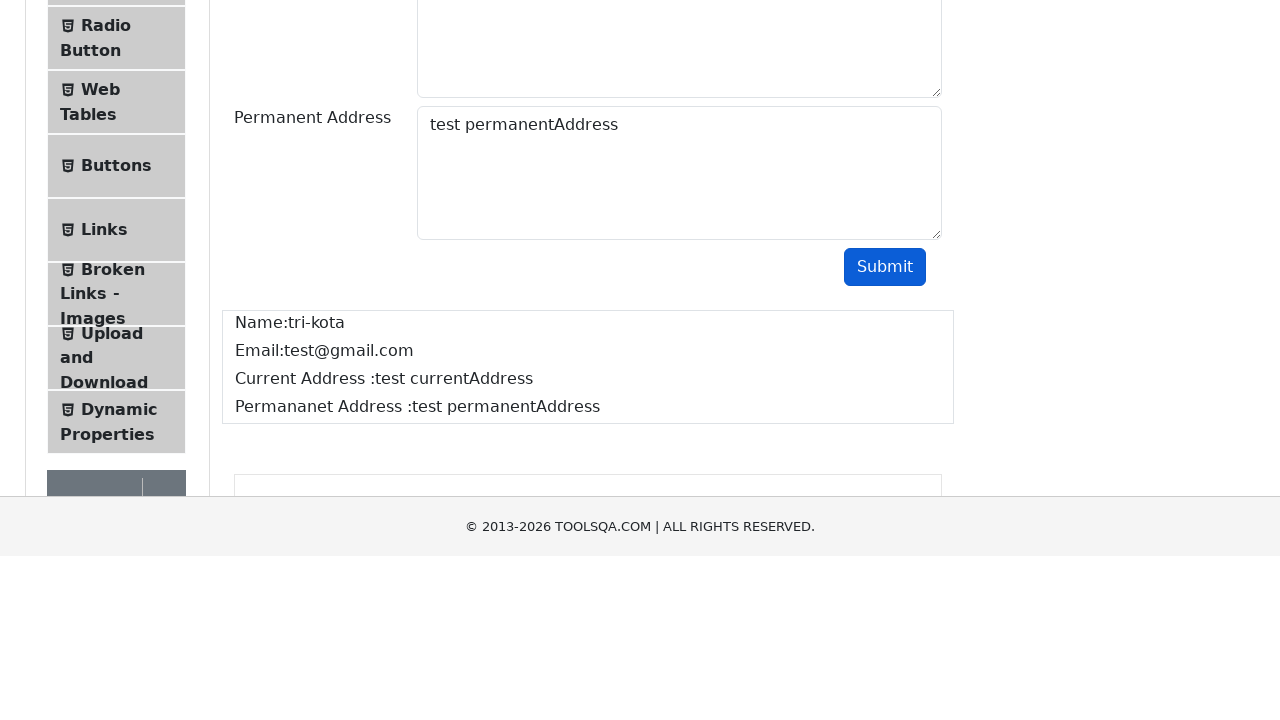

Output email field appeared
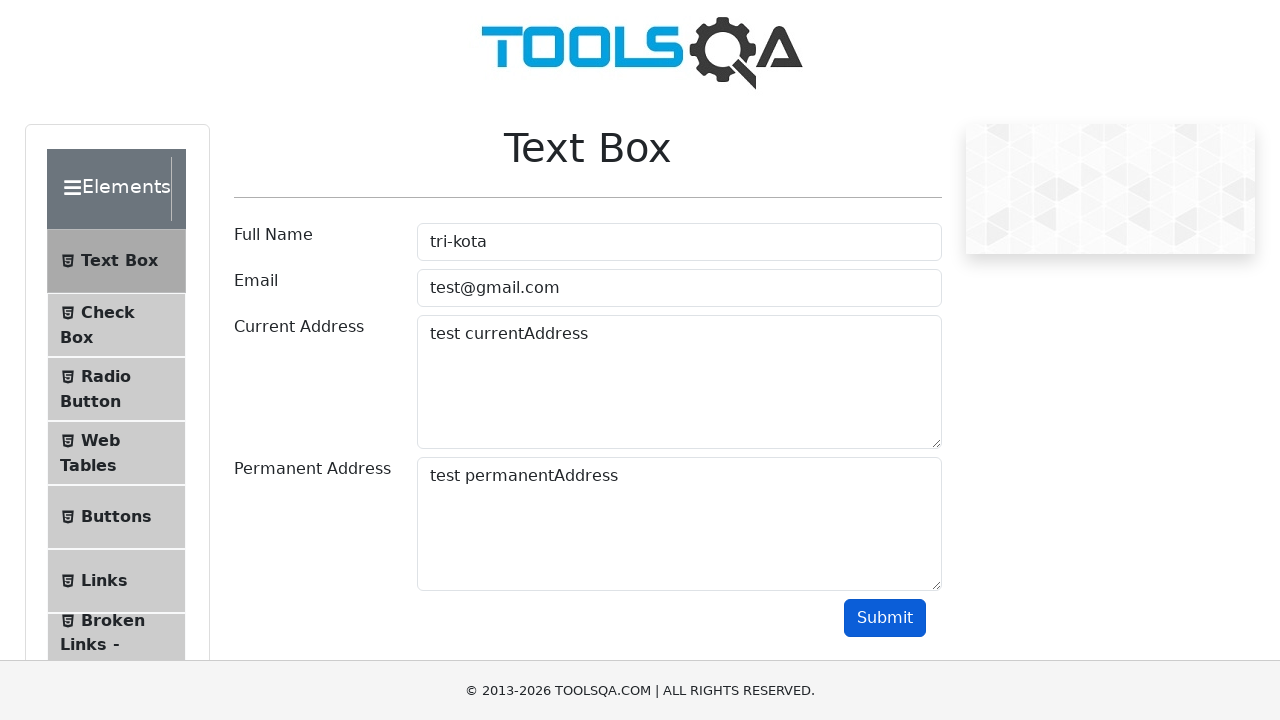

Output current address field appeared
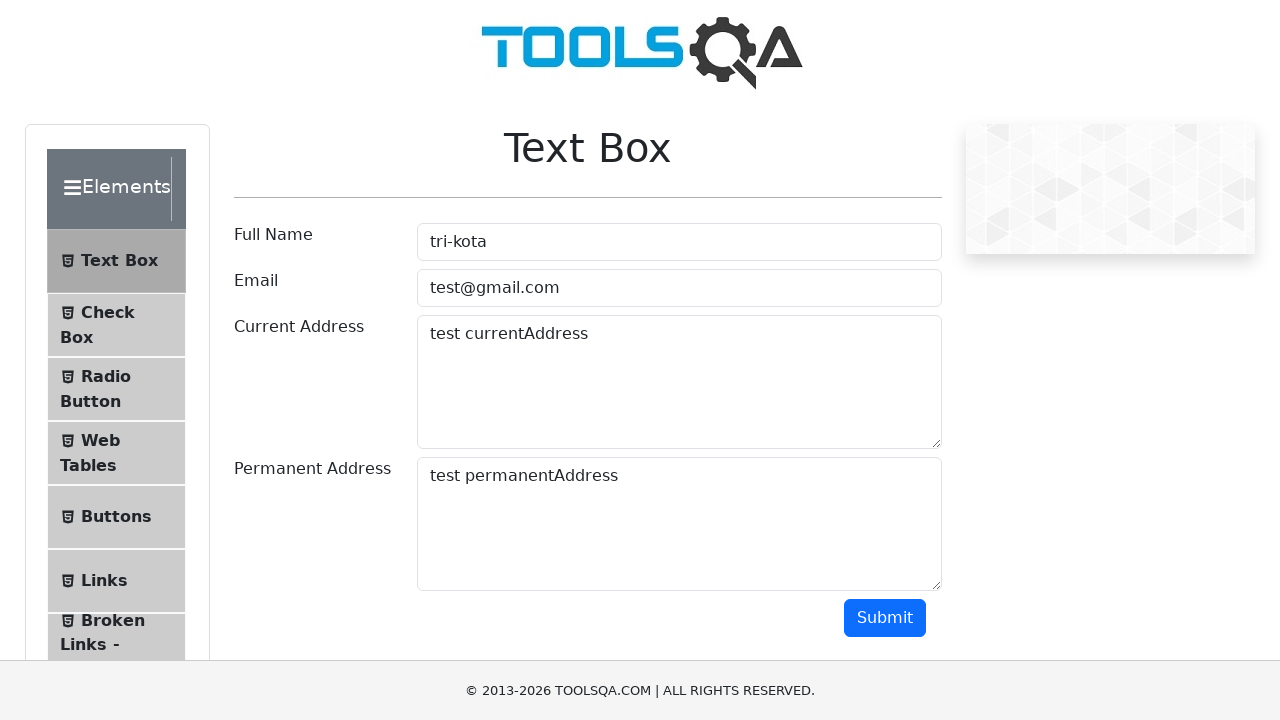

Output permanent address field appeared
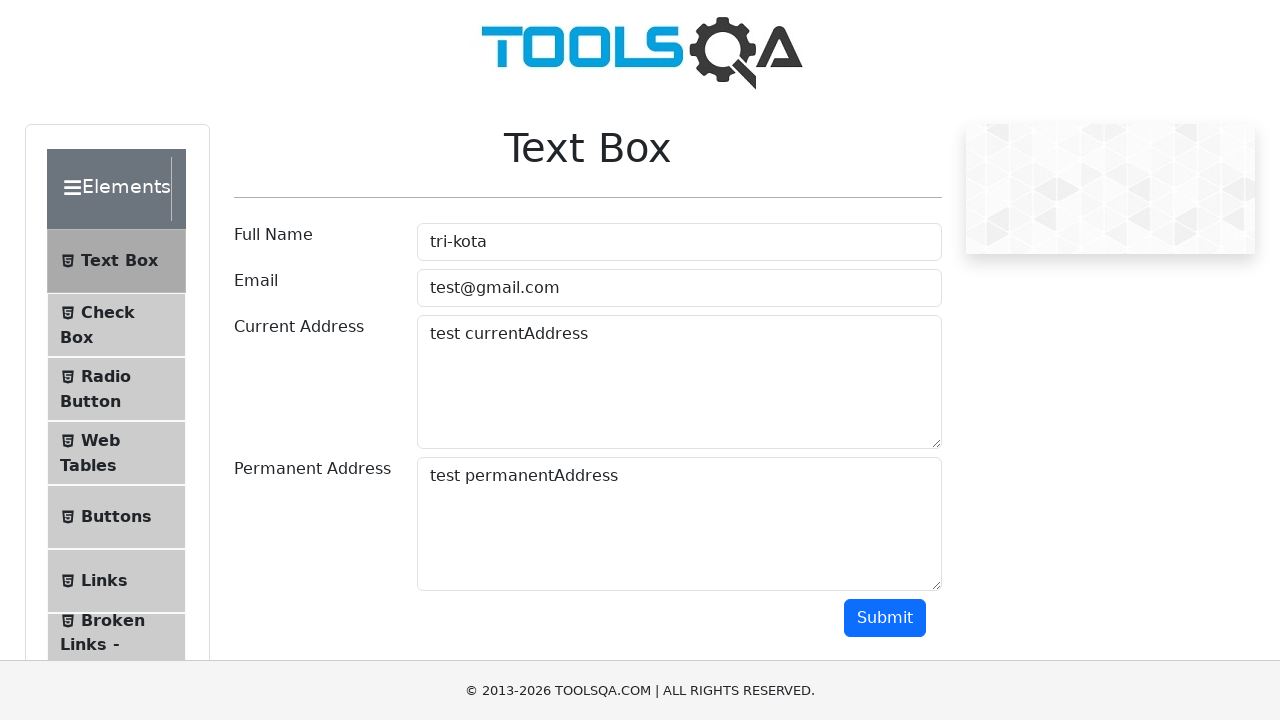

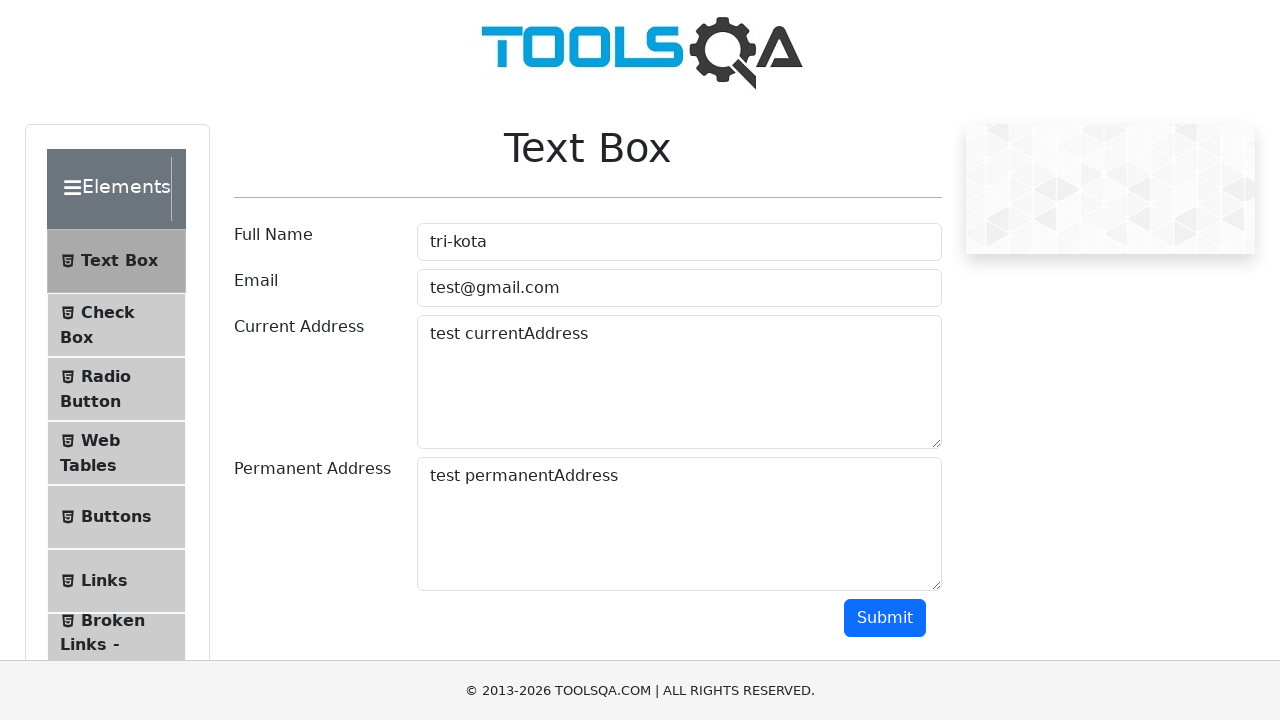